Tests addition operation on a calculator by entering two numbers and verifying the result

Starting URL: https://safatelli.github.io/tp-test-logiciel/assets/calc.html

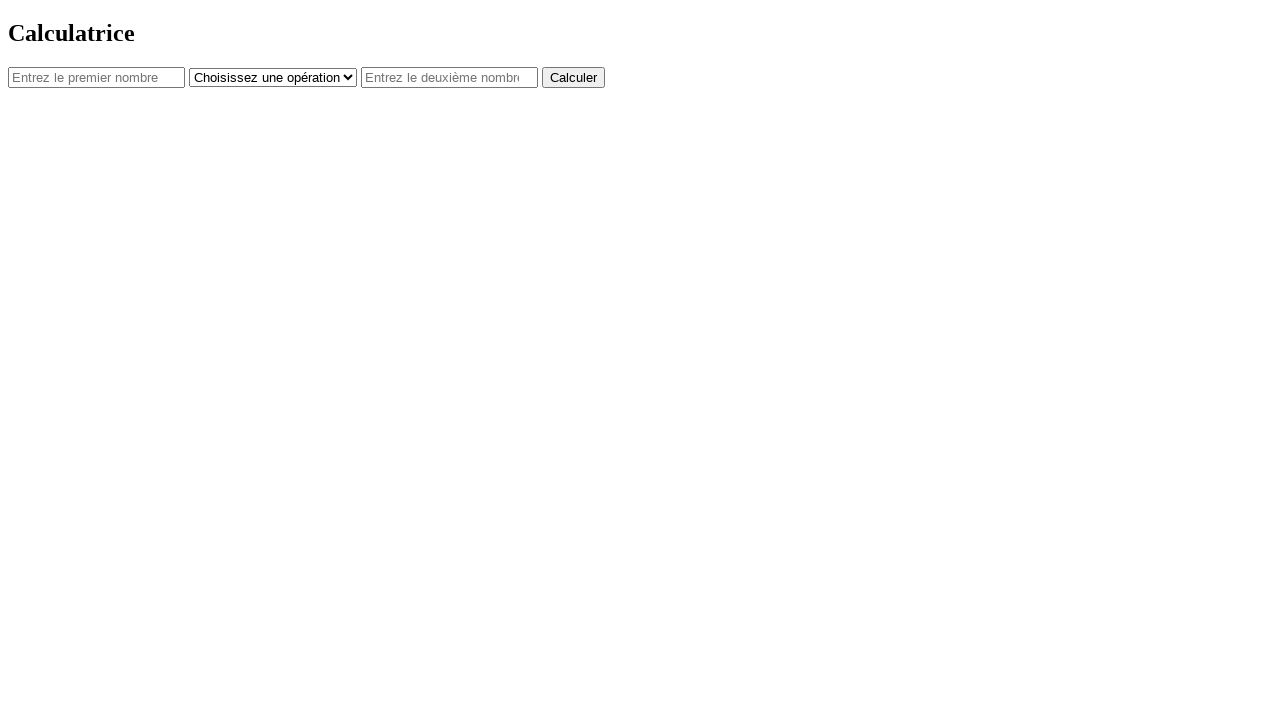

Clicked on first number input field at (96, 77) on #num1
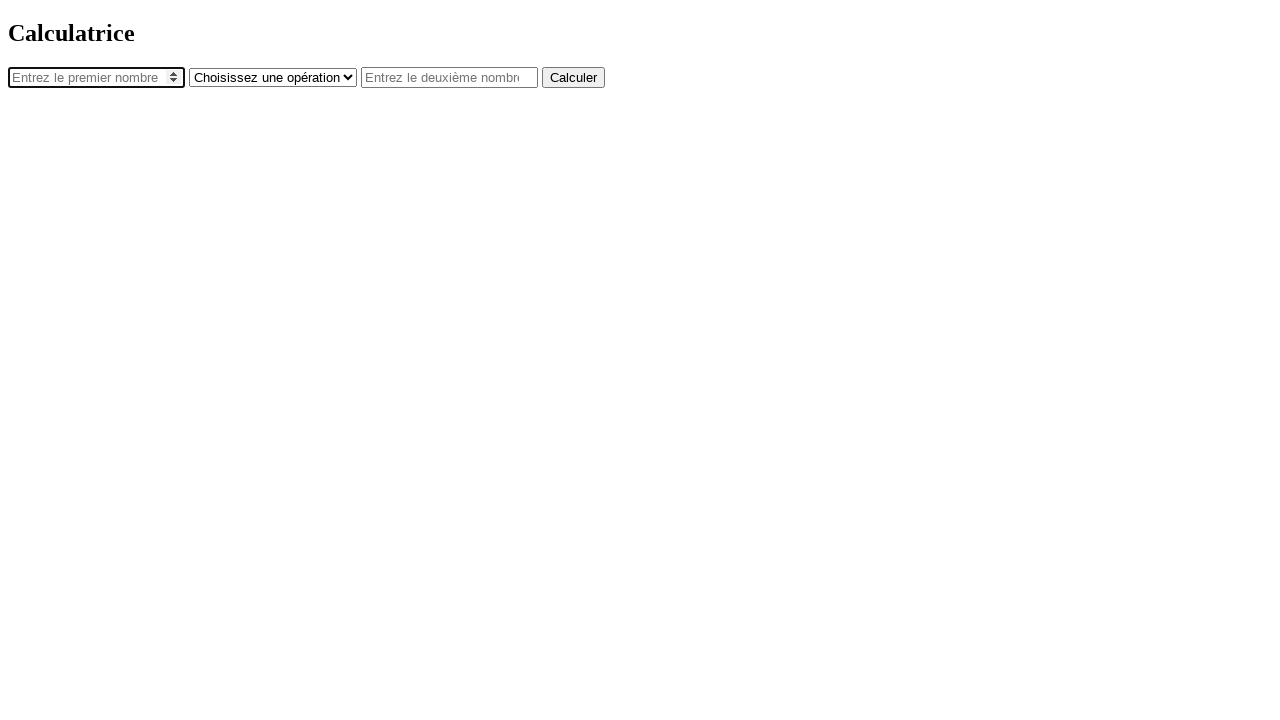

Entered '15' in first number field on #num1
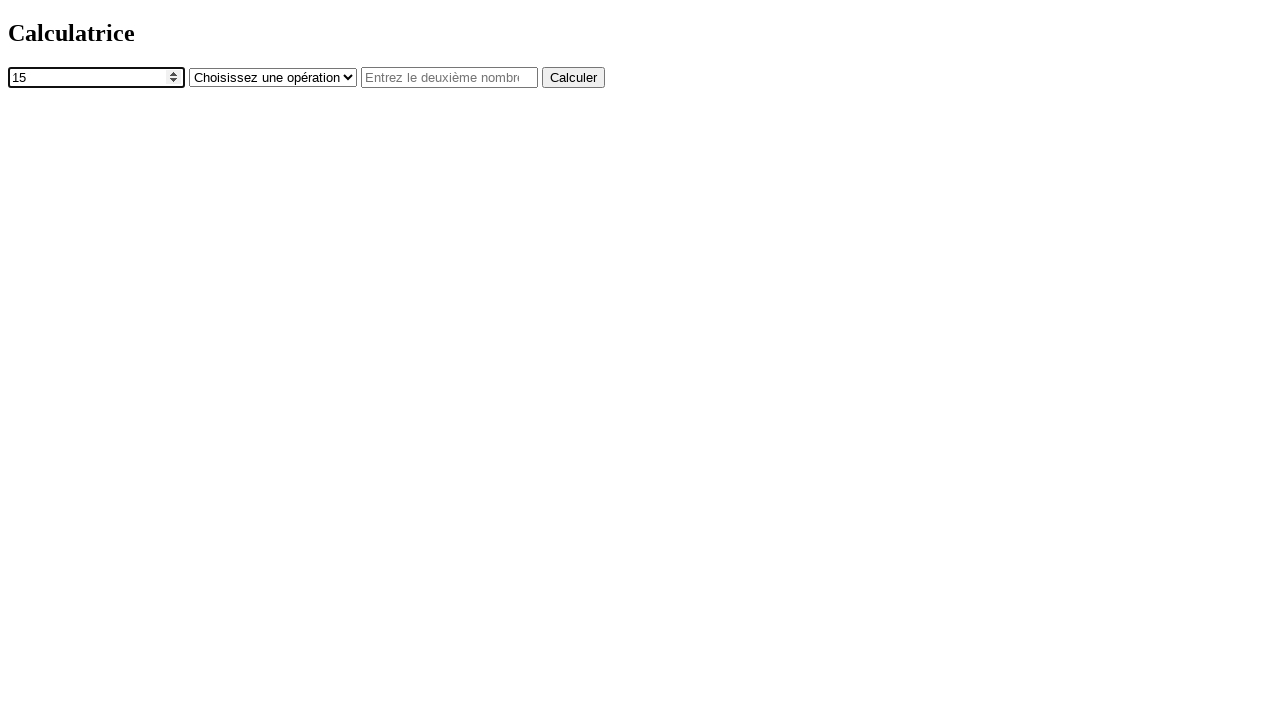

Clicked on operator dropdown at (273, 77) on #operator
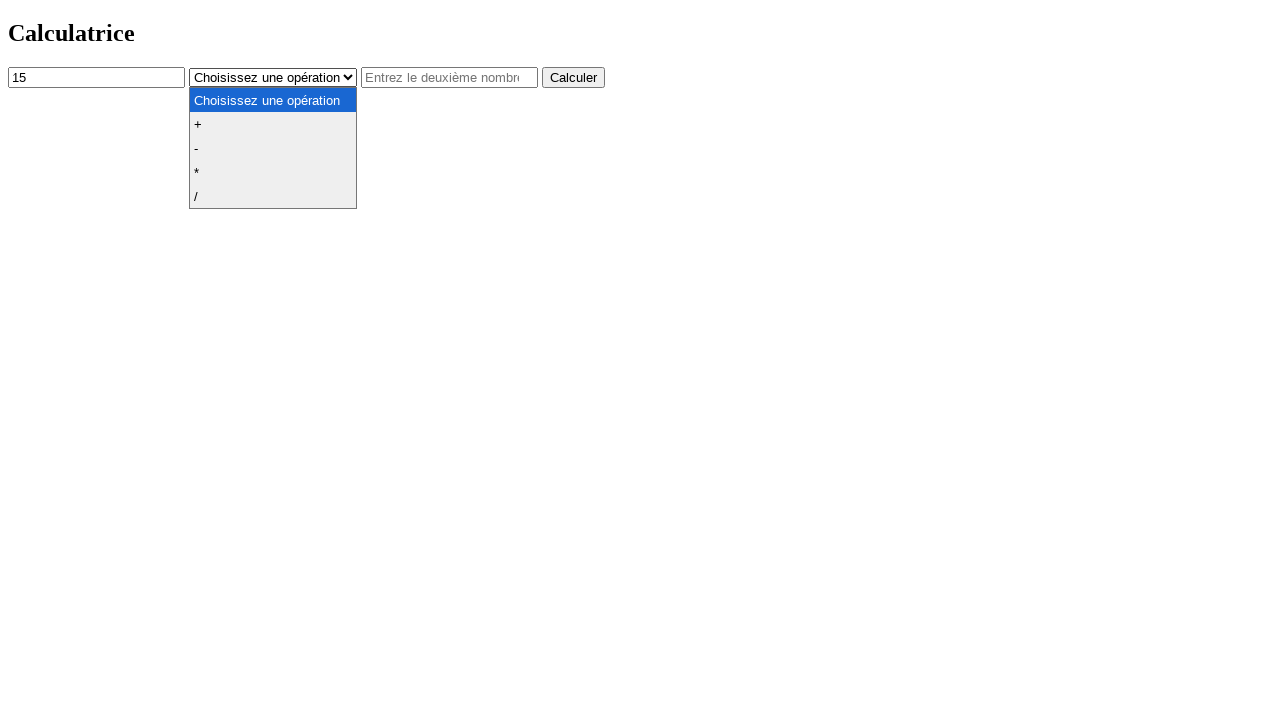

Selected addition operator '+' on #operator
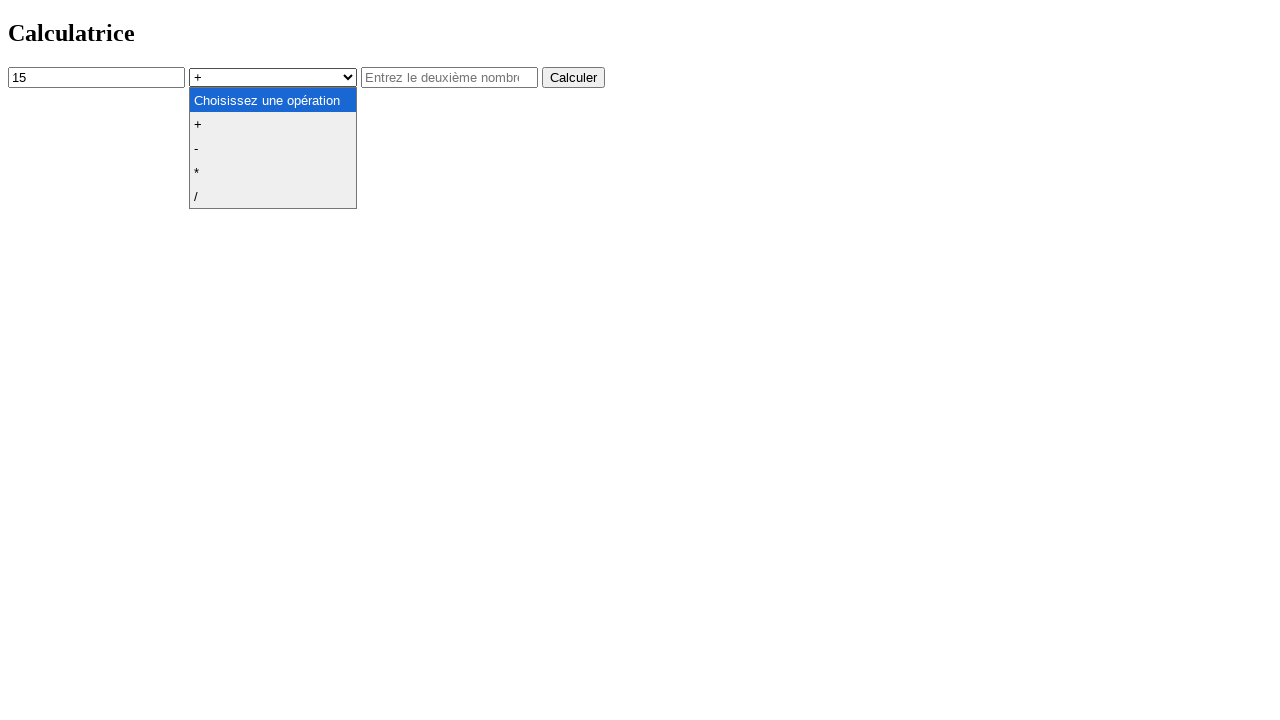

Clicked on second number input field at (450, 77) on #num2
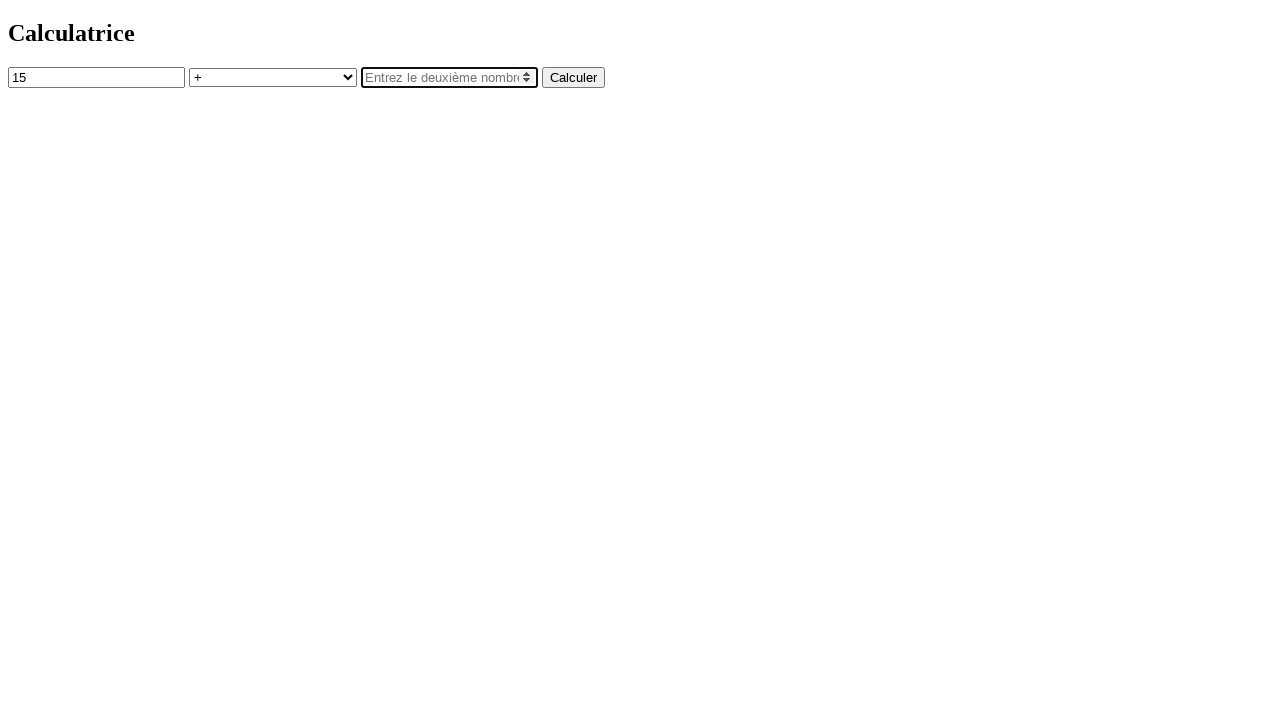

Entered '12' in second number field on #num2
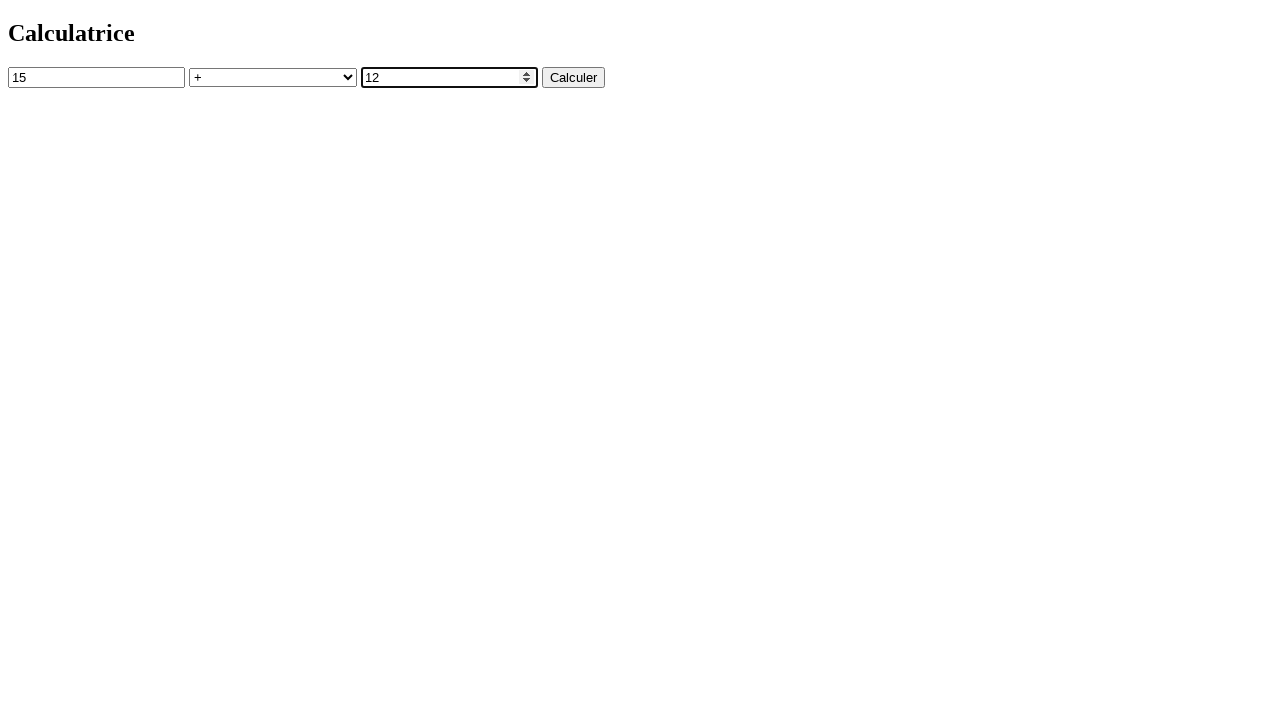

Clicked calculate button at (574, 77) on button
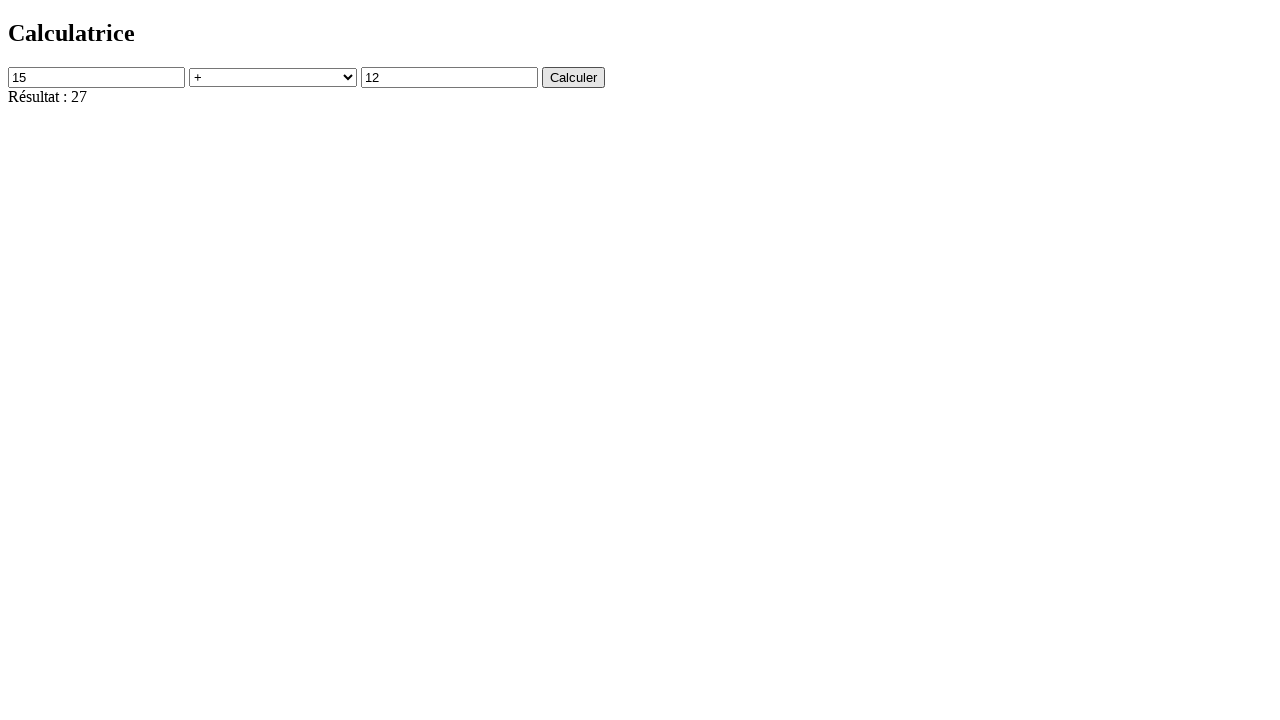

Verified that calculation result is 'Résultat : 27'
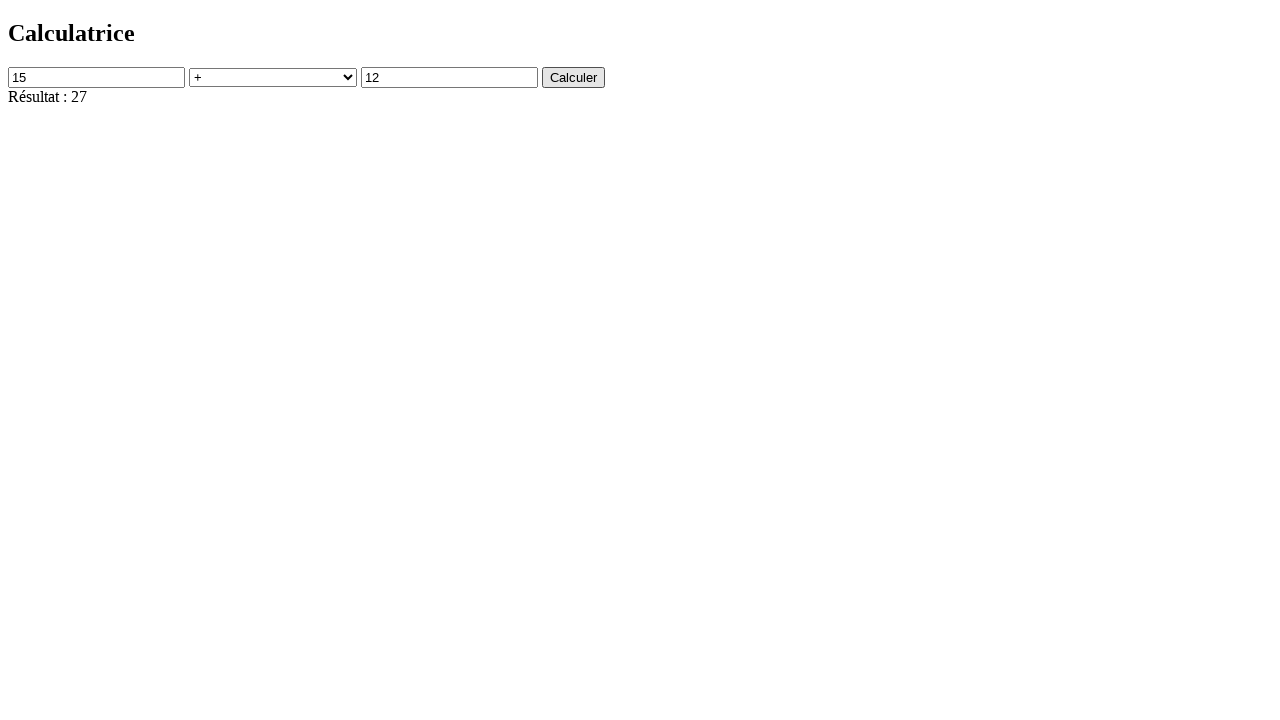

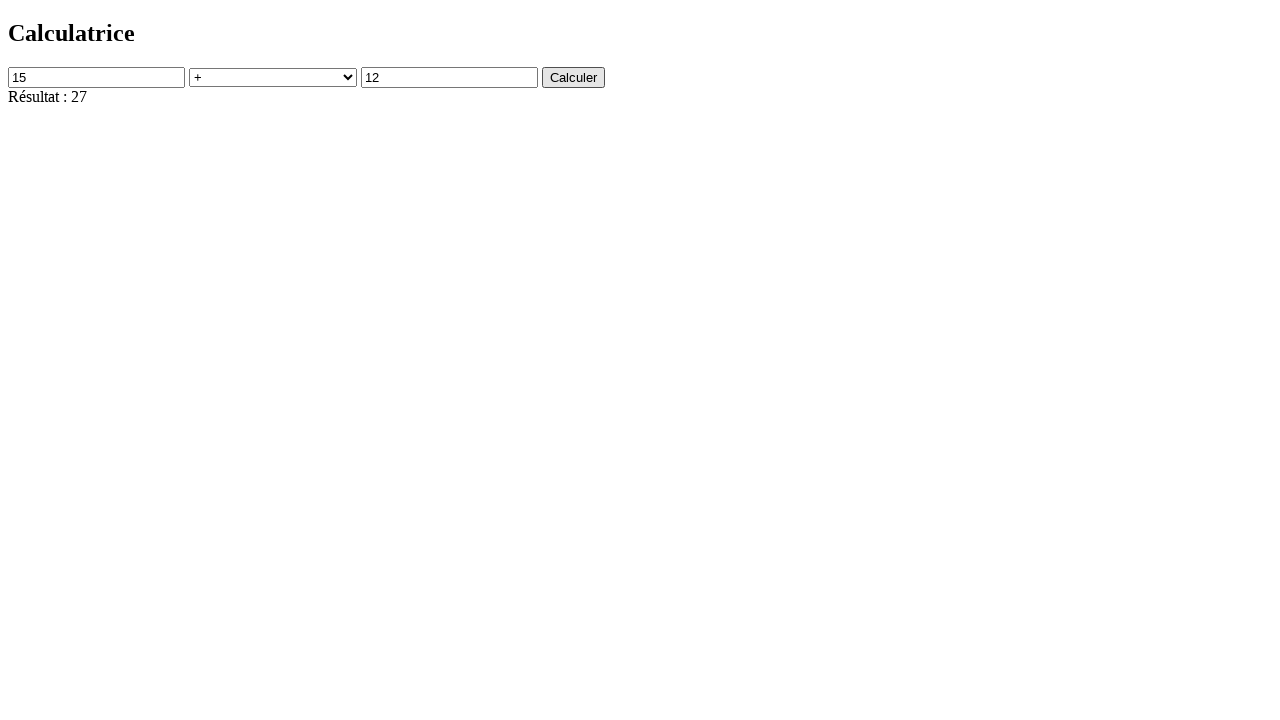